Tests navigation through the Shifting Content section by clicking on the Shifting Content link, then clicking on Example 1: Menu Element, and verifying that menu items are present on the page.

Starting URL: https://the-internet.herokuapp.com/

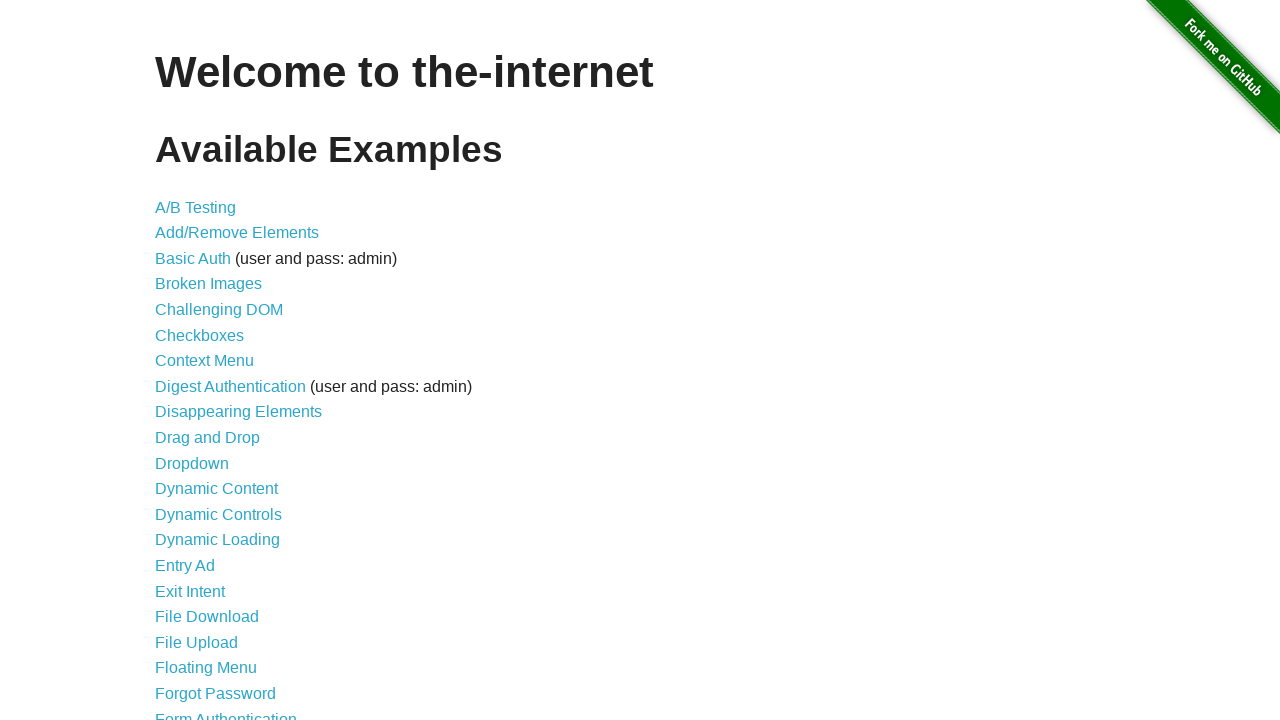

Clicked on Shifting Content link at (212, 523) on a:text('Shifting Content')
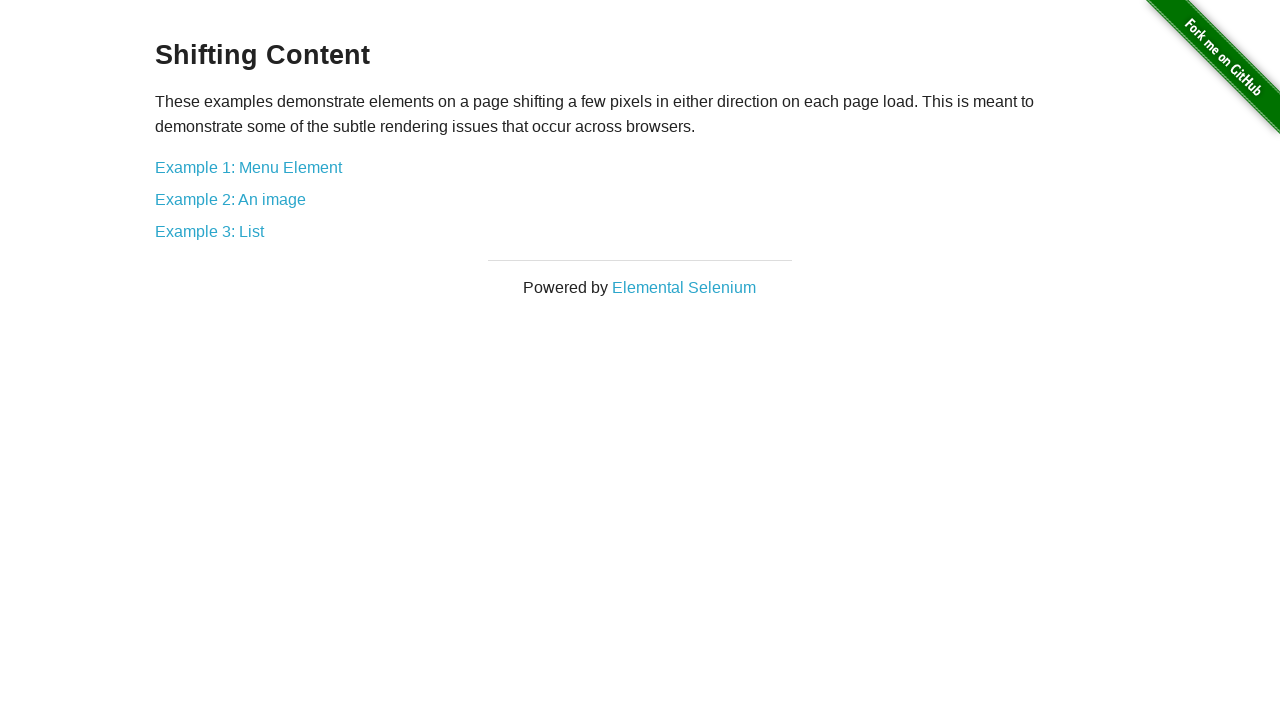

Clicked on Example 1: Menu Element link at (248, 167) on a:text('Example 1: Menu Element')
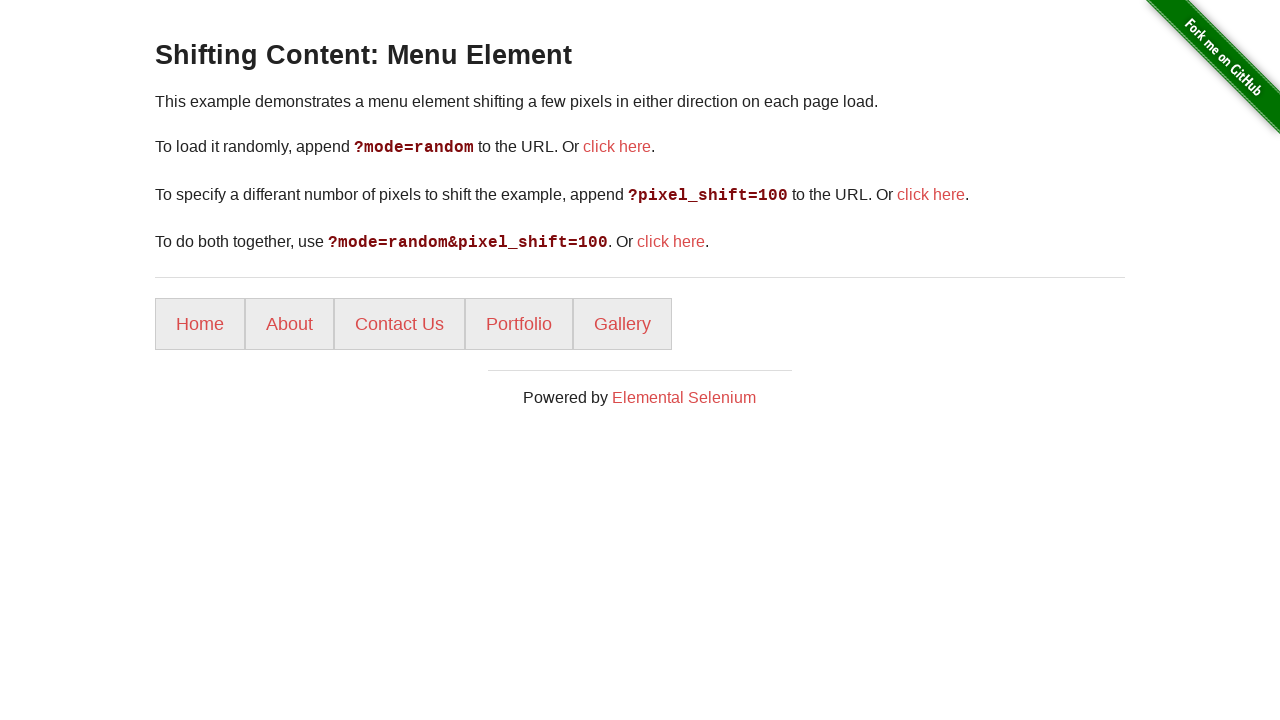

Menu items loaded on the page
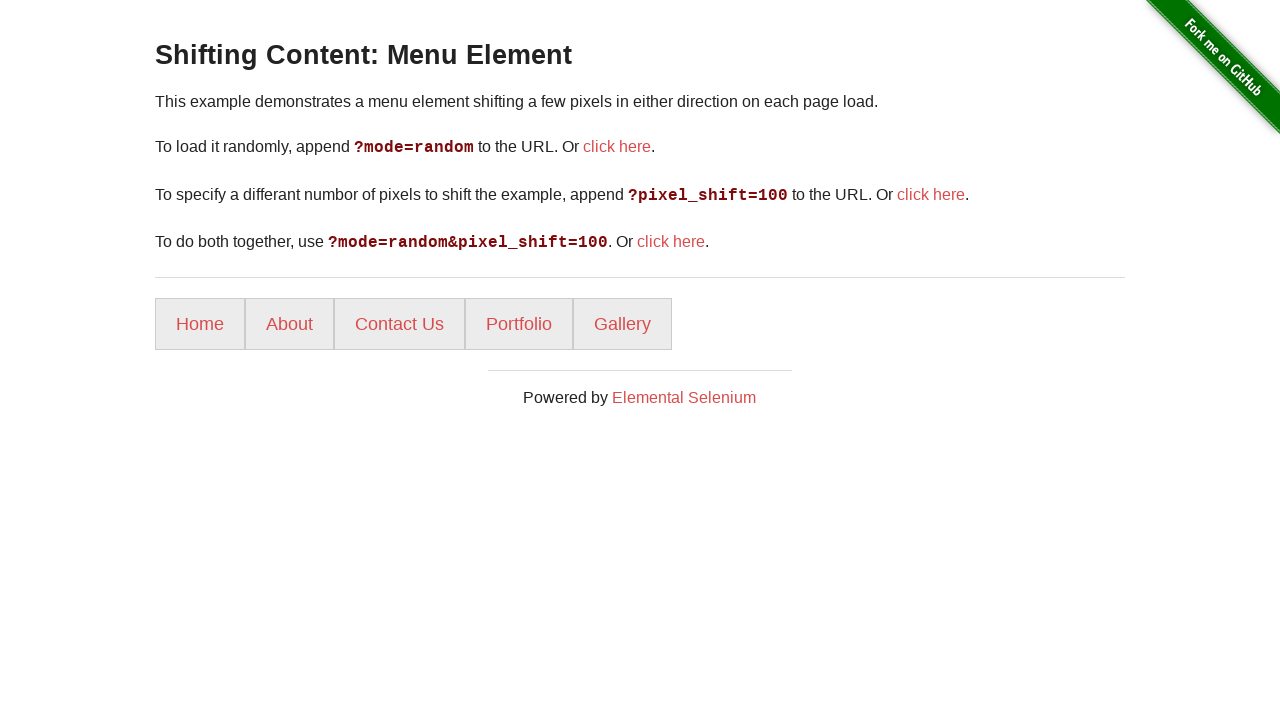

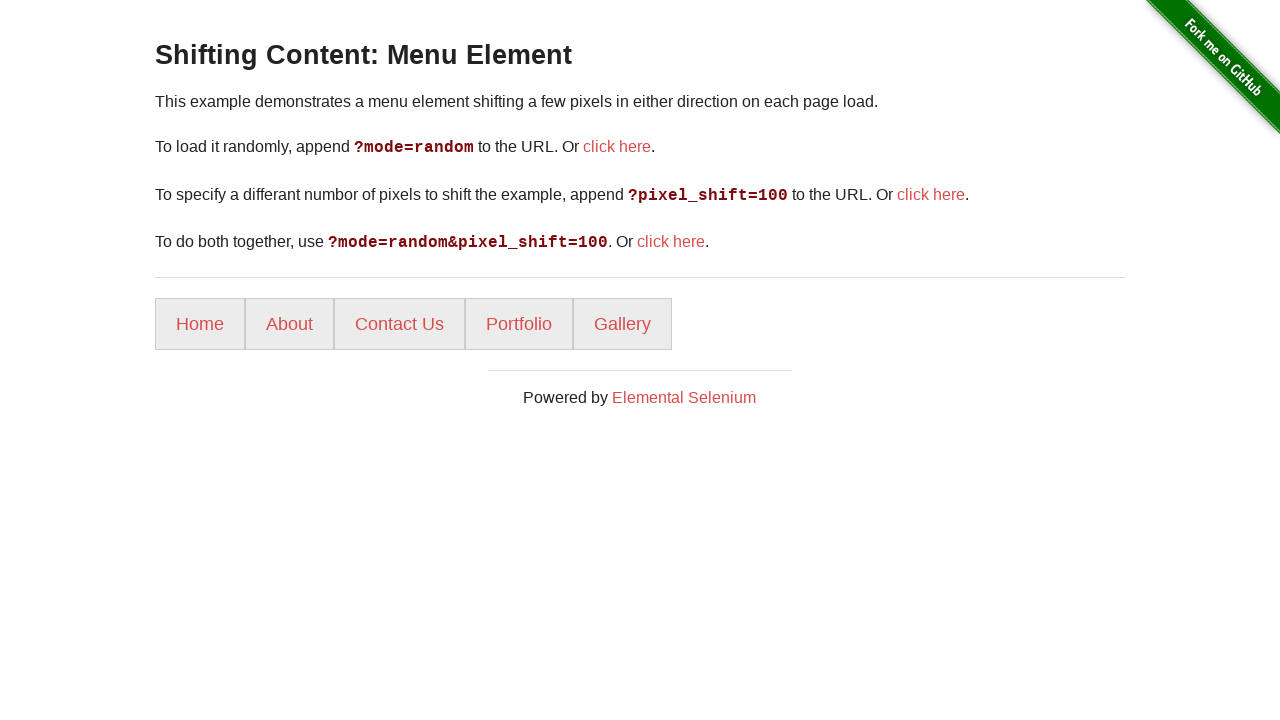